Tests a page with delayed element loading by waiting for a verify button to become clickable, clicking it, and verifying a success message appears

Starting URL: http://suninjuly.github.io/wait2.html

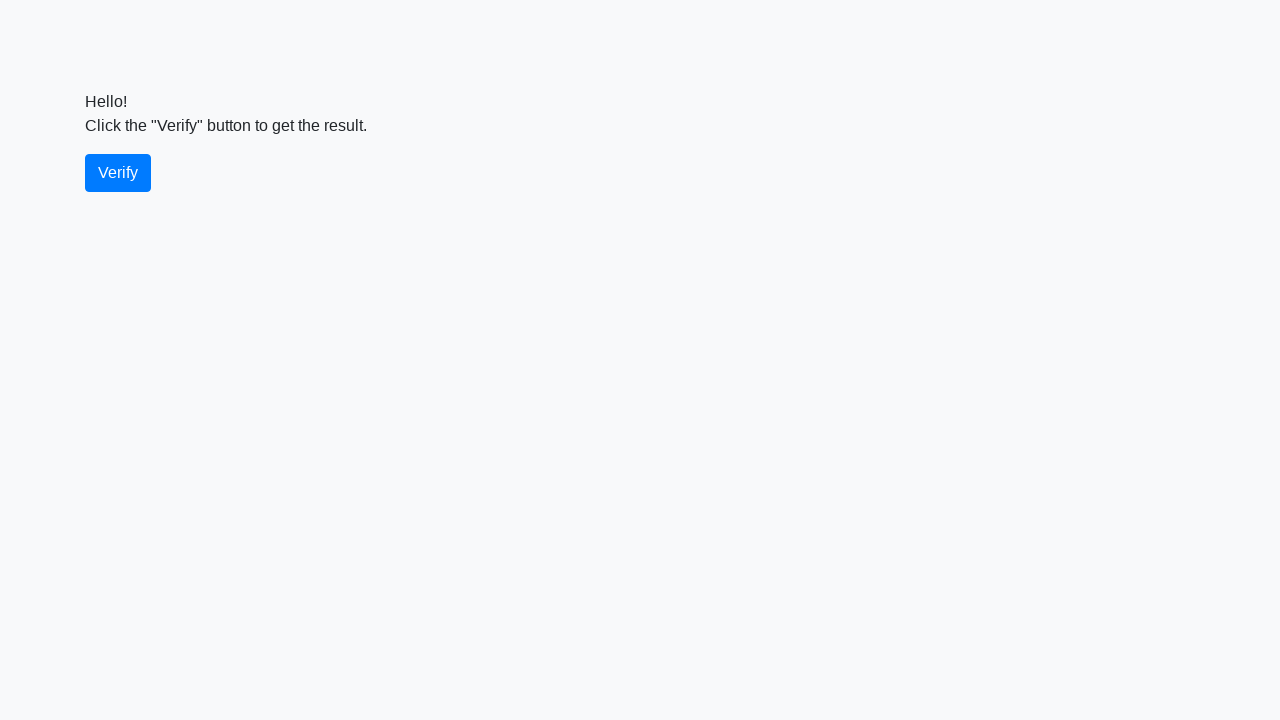

Waited for verify button to become visible
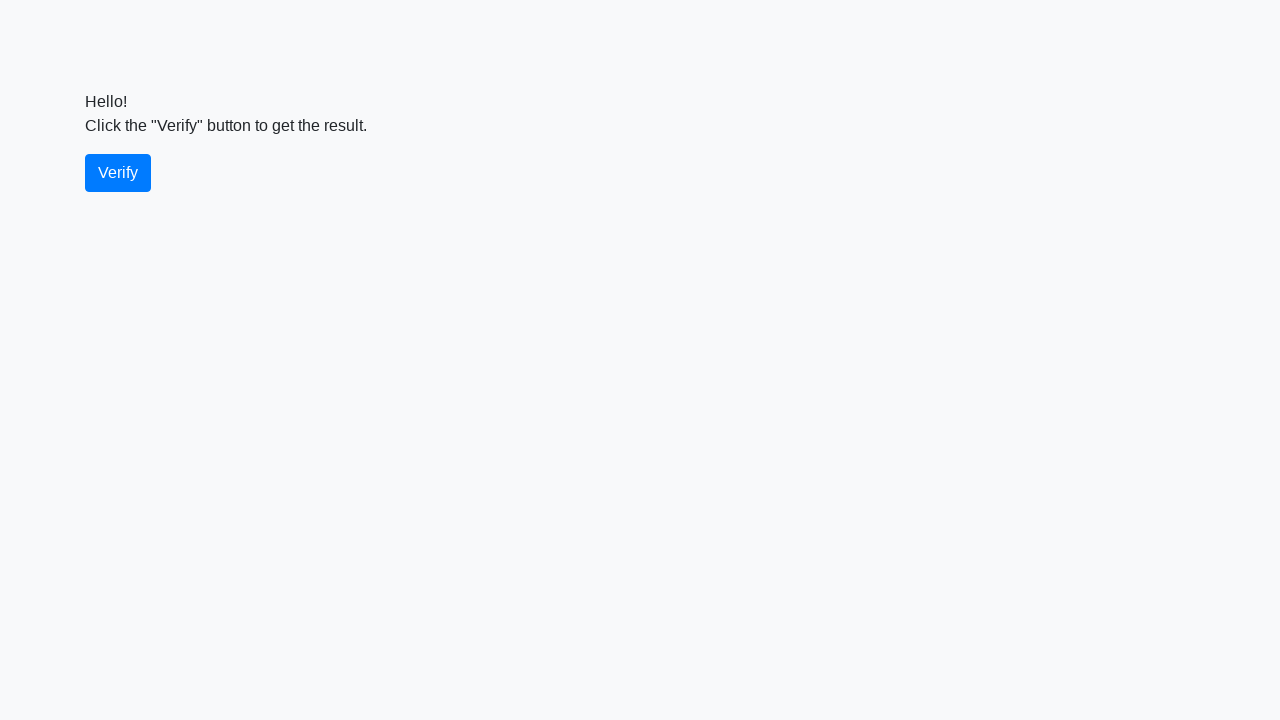

Clicked the verify button at (118, 173) on #verify
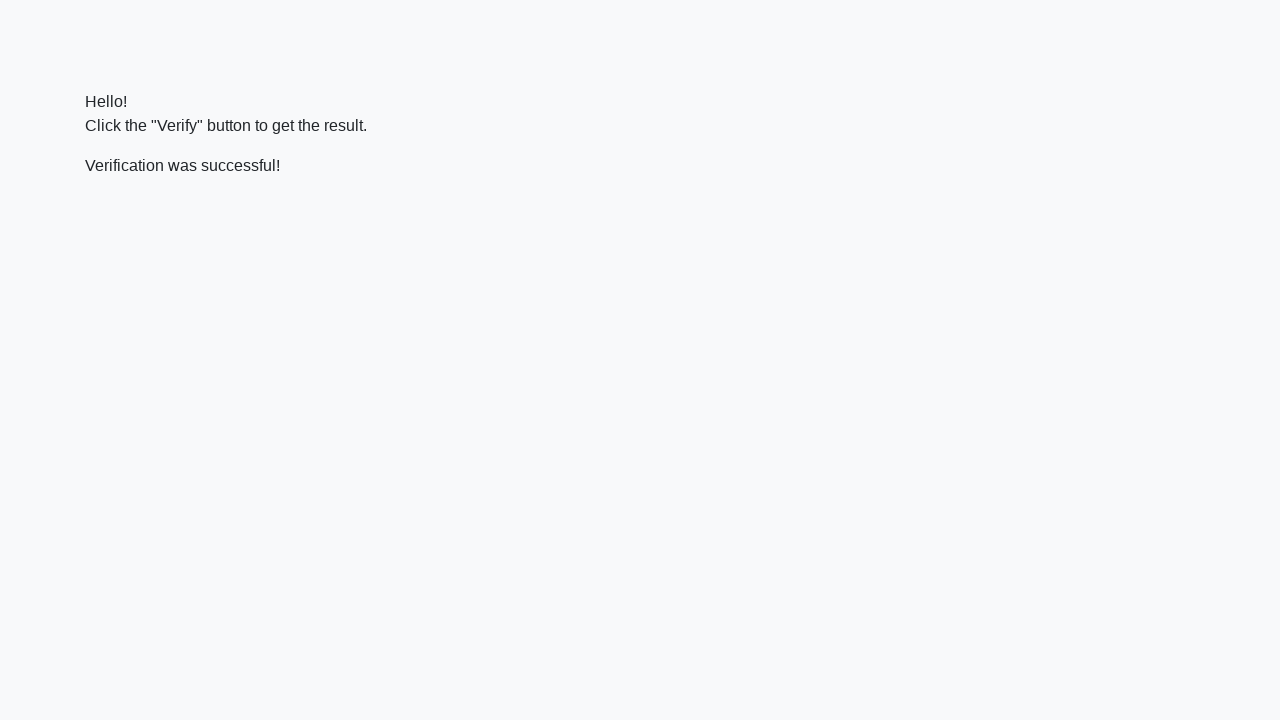

Success message element loaded
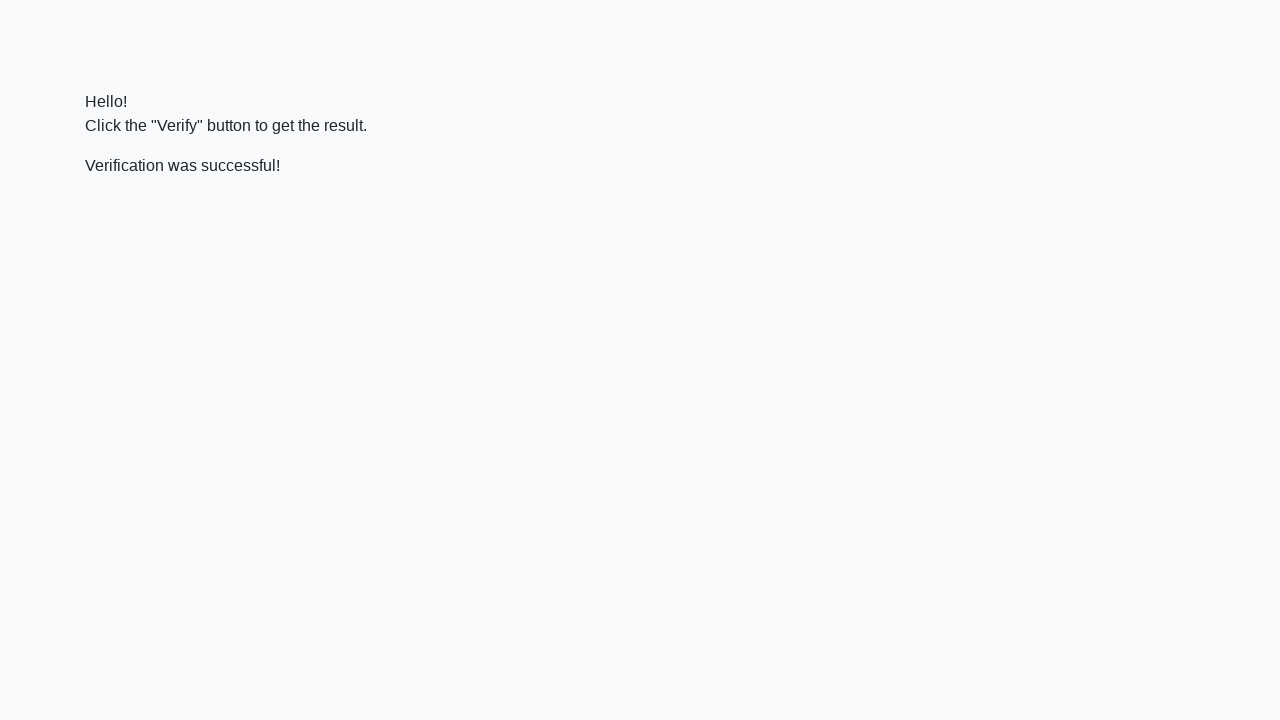

Located the success message element
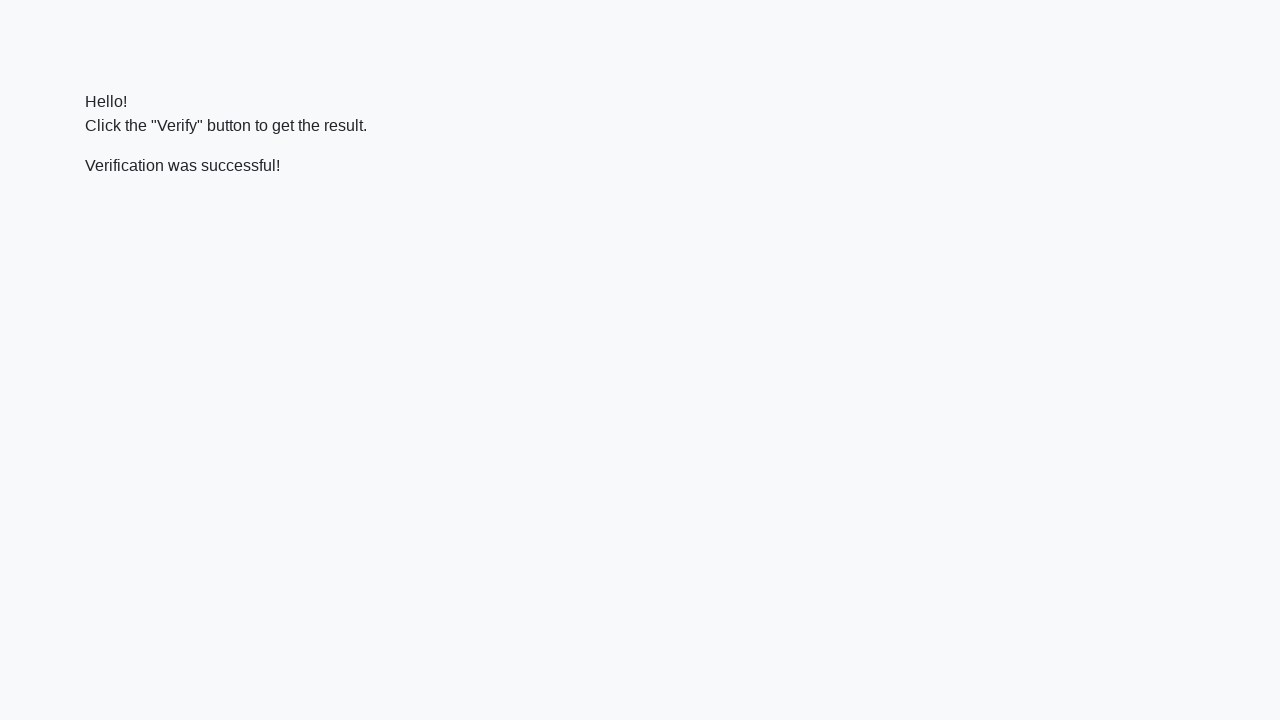

Verified that 'successful' text is present in the message
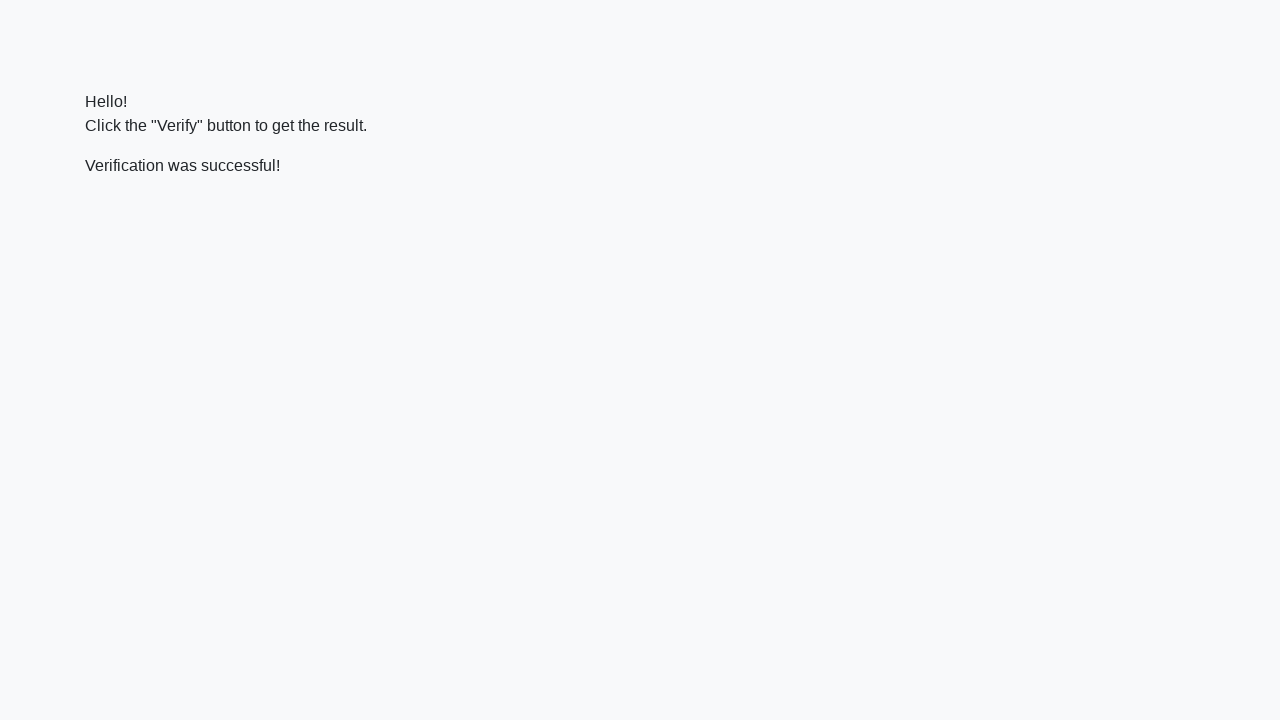

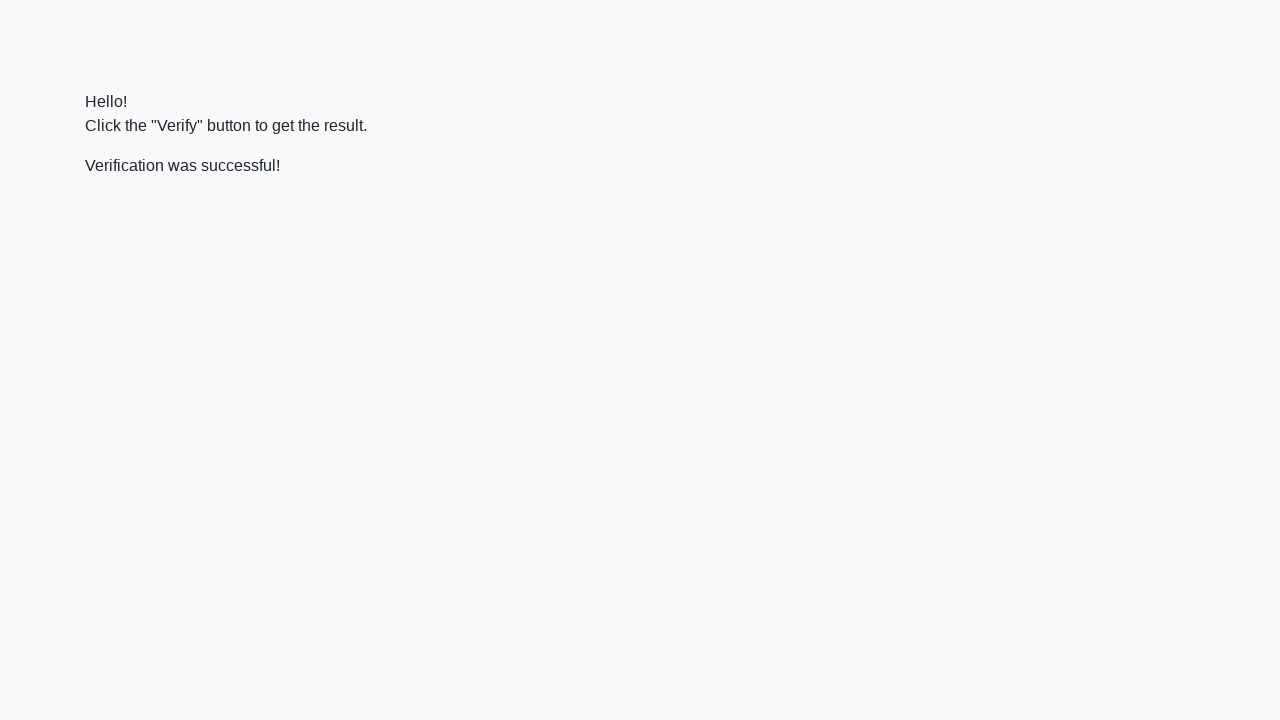